Tests adding specific vegetable items (Cucumber, Brocolli, Beetroot) to cart on a grocery shopping practice site by iterating through product list and clicking add to cart buttons for matching items

Starting URL: https://rahulshettyacademy.com/seleniumPractise/

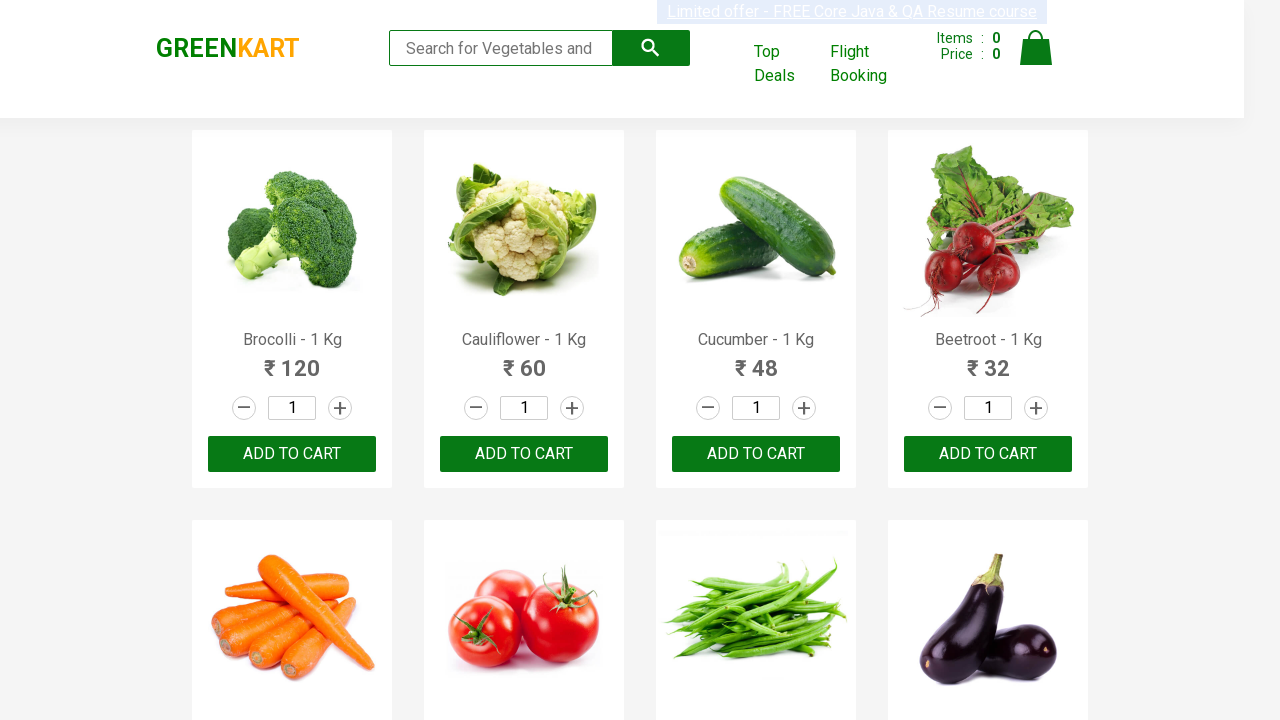

Waited for product names to load on GreenKart page
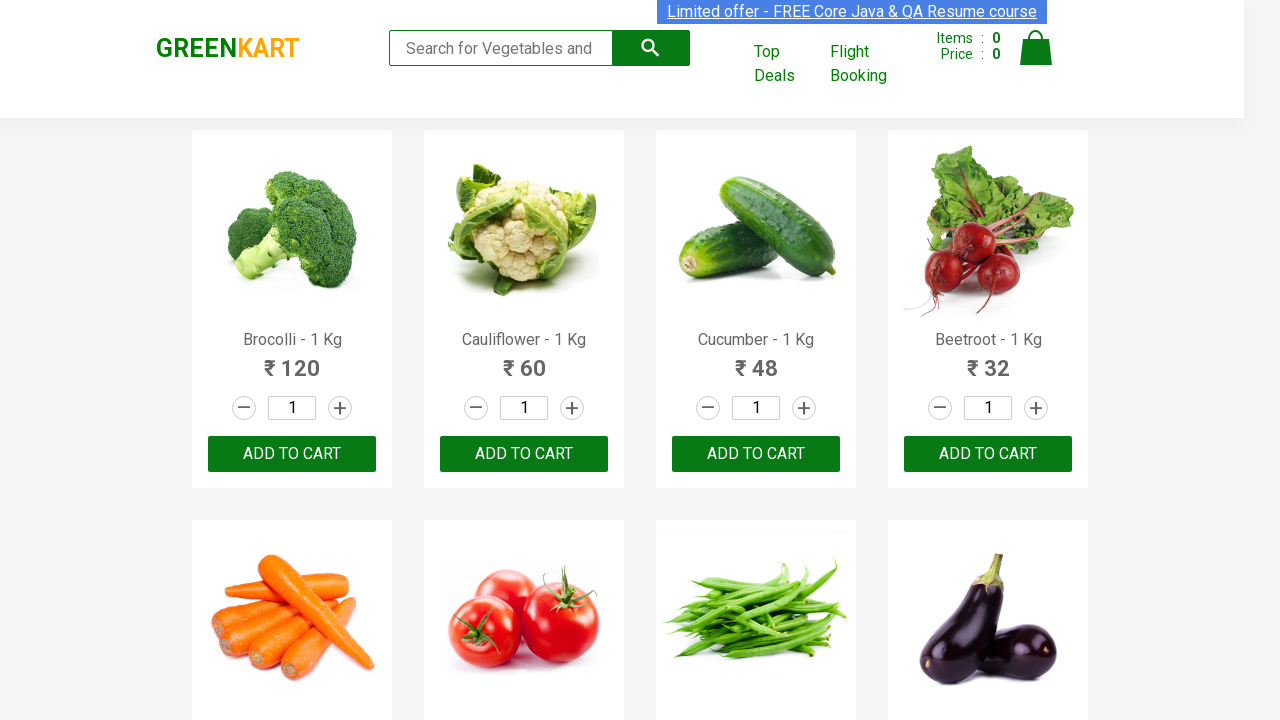

Retrieved all product elements from the page
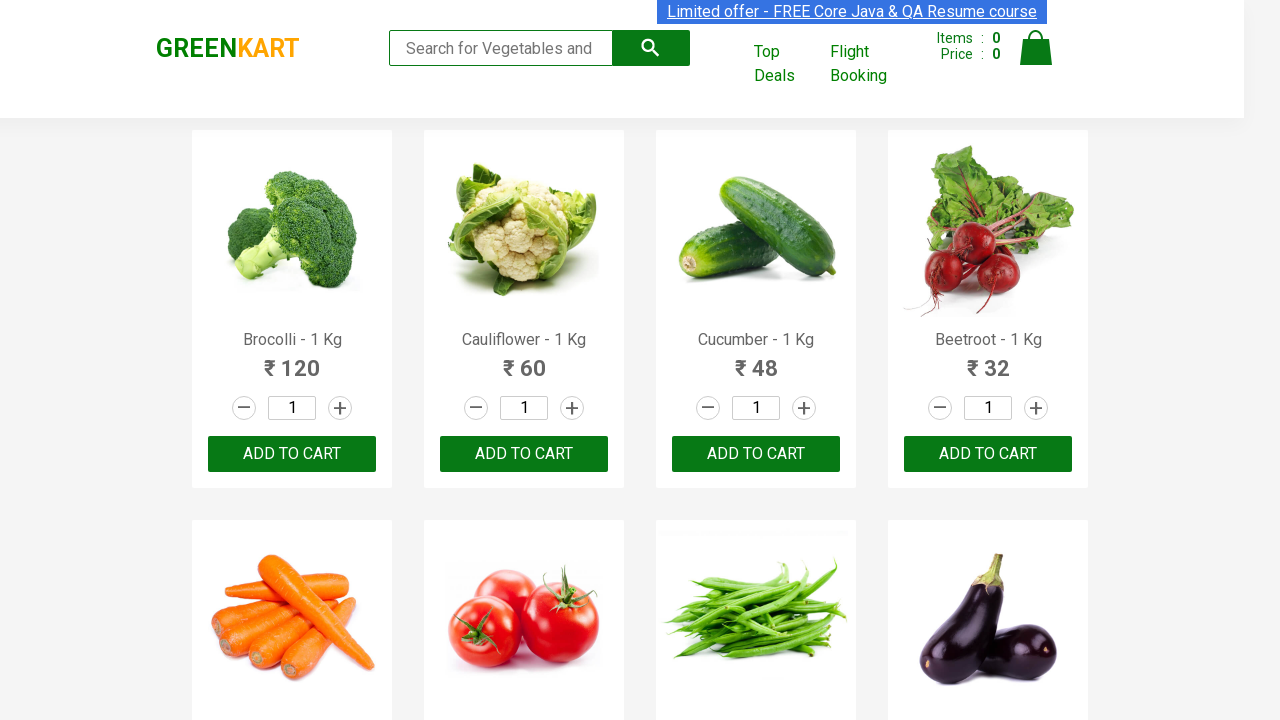

Extracted product text: 'Brocolli - 1 Kg'
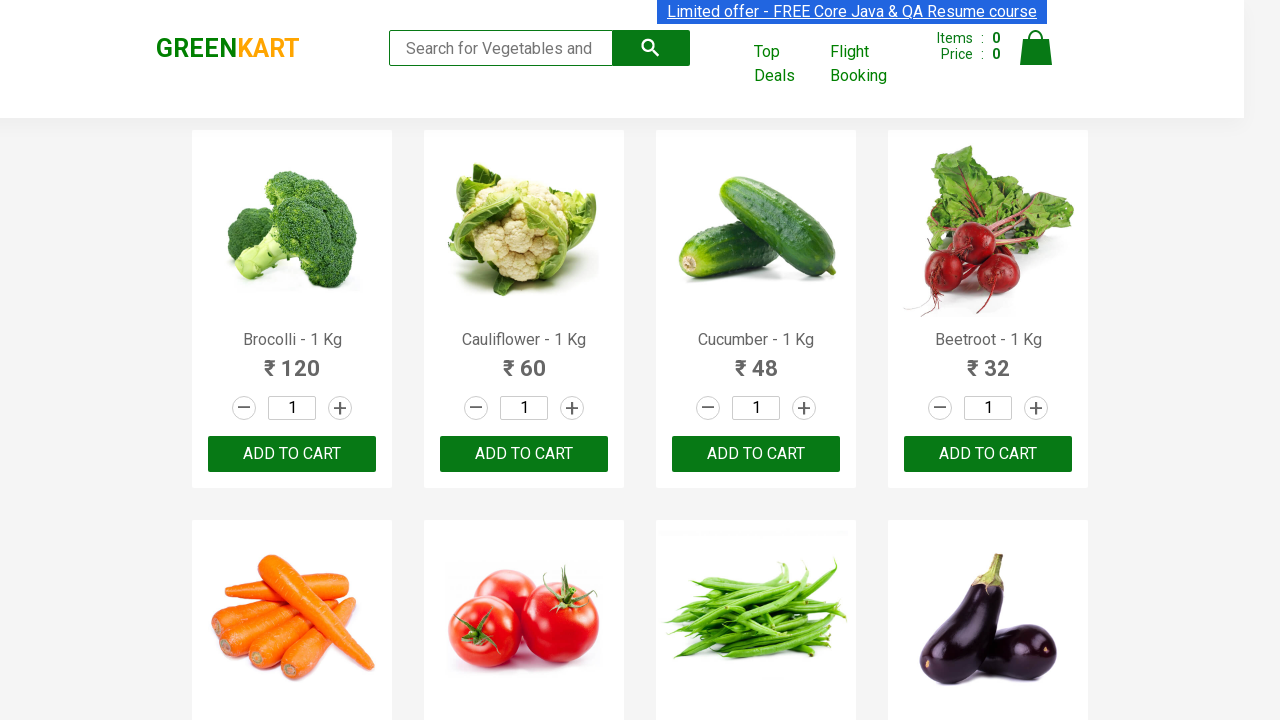

Found matching item 'Brocolli' in needed items list (1/3)
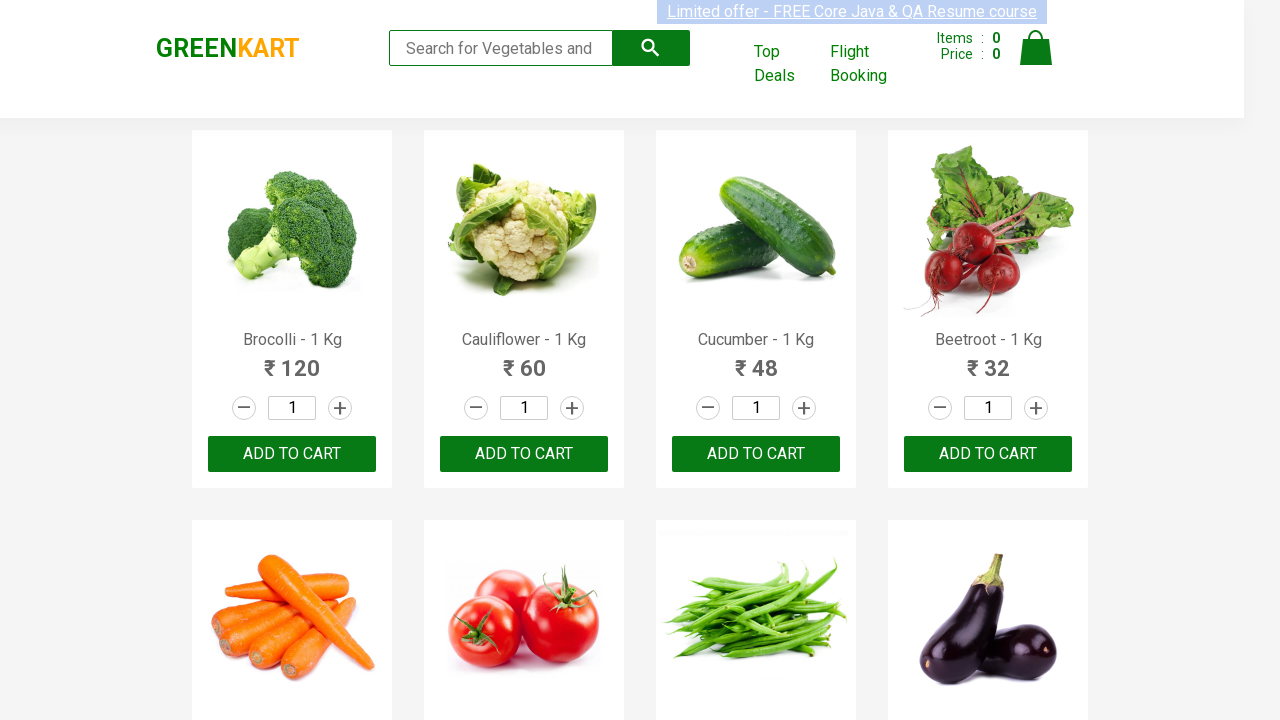

Clicked 'Add to Cart' button for 'Brocolli' at (292, 454) on xpath=//div[@class='product-action']/button >> nth=0
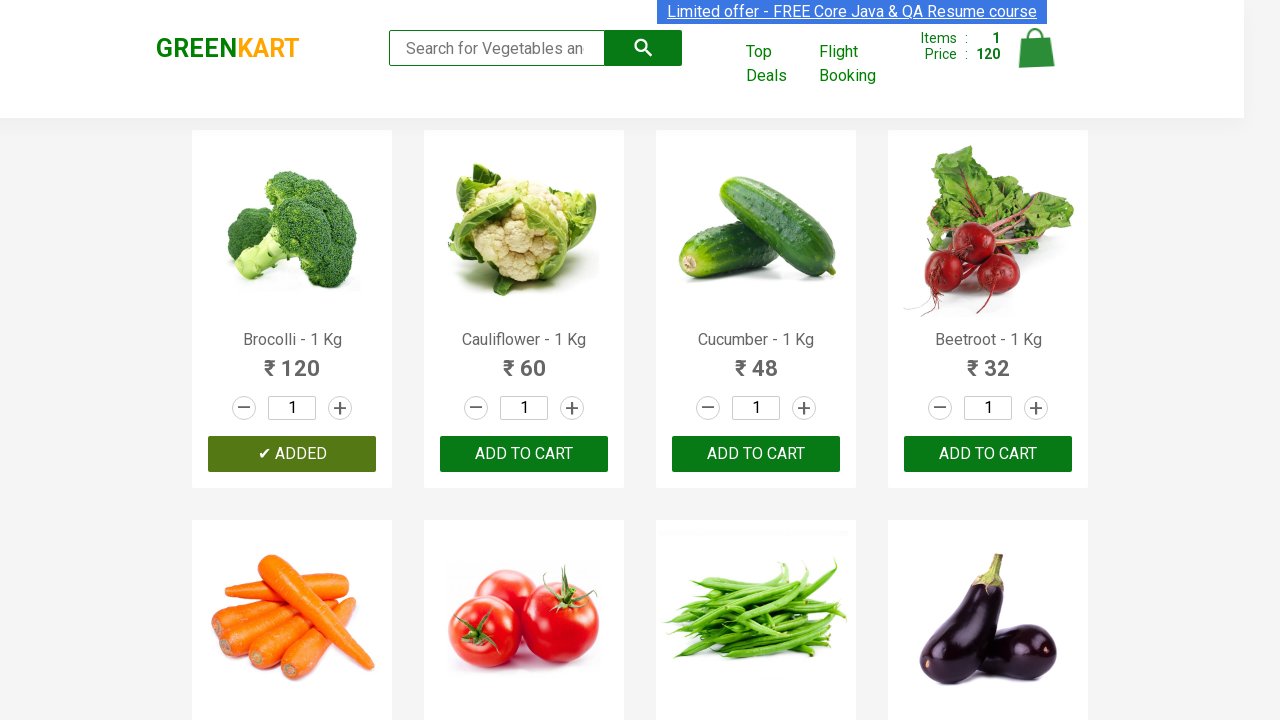

Extracted product text: 'Cauliflower - 1 Kg'
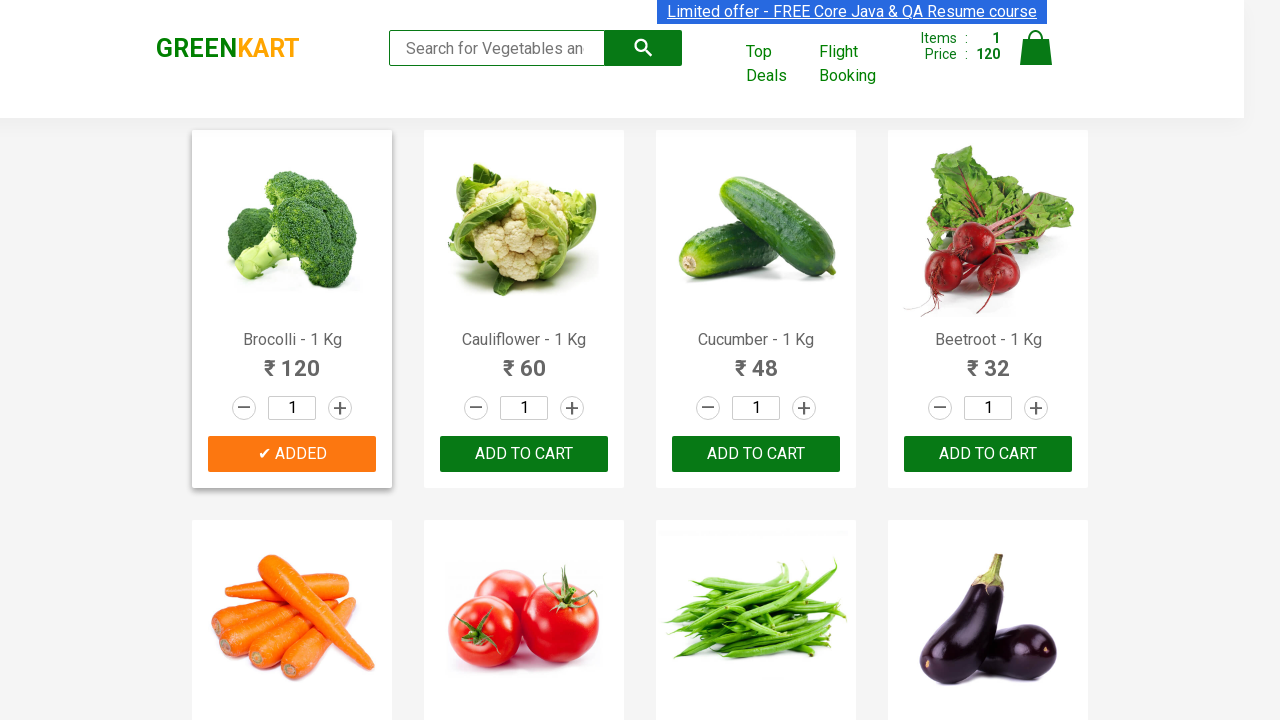

Extracted product text: 'Cucumber - 1 Kg'
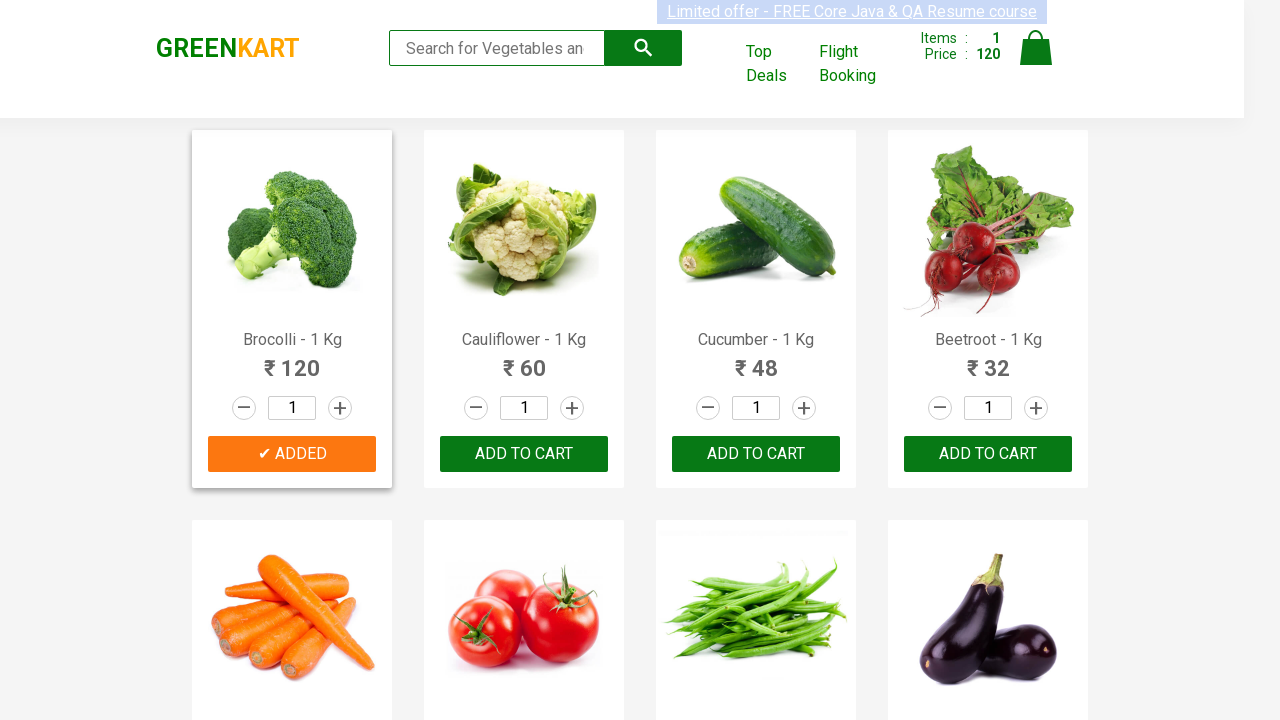

Found matching item 'Cucumber' in needed items list (2/3)
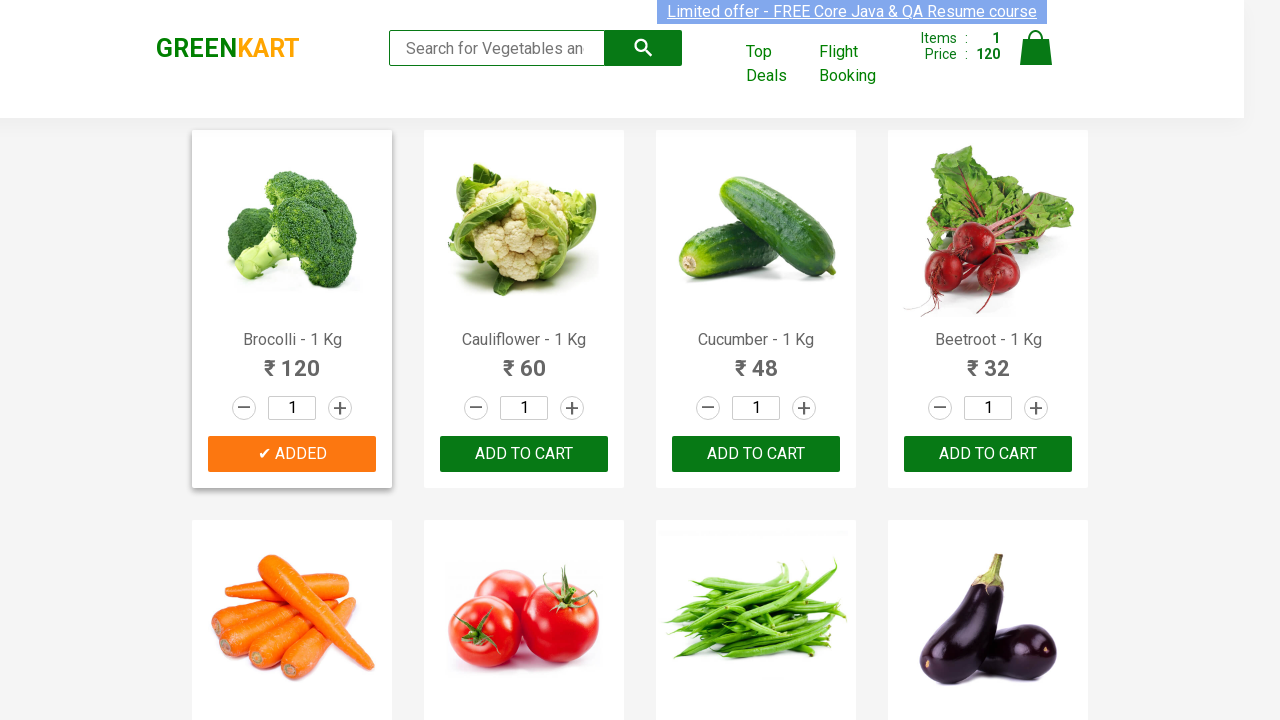

Clicked 'Add to Cart' button for 'Cucumber' at (756, 454) on xpath=//div[@class='product-action']/button >> nth=2
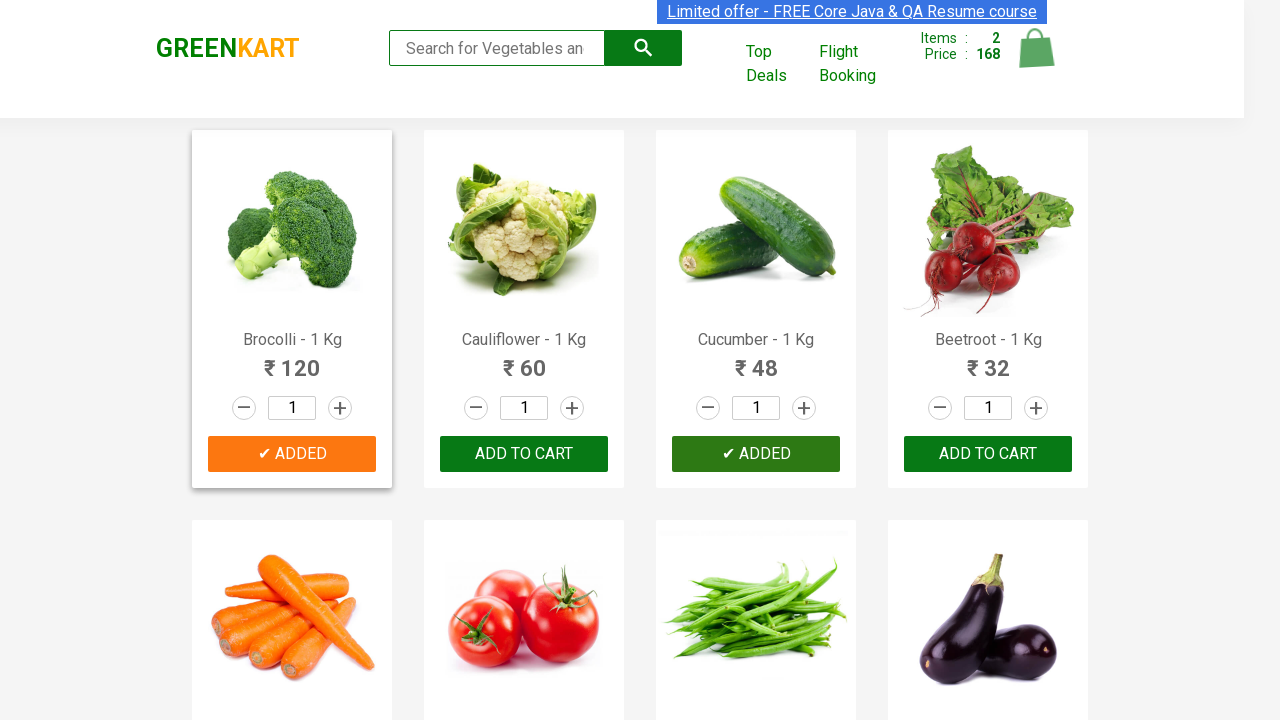

Extracted product text: 'Beetroot - 1 Kg'
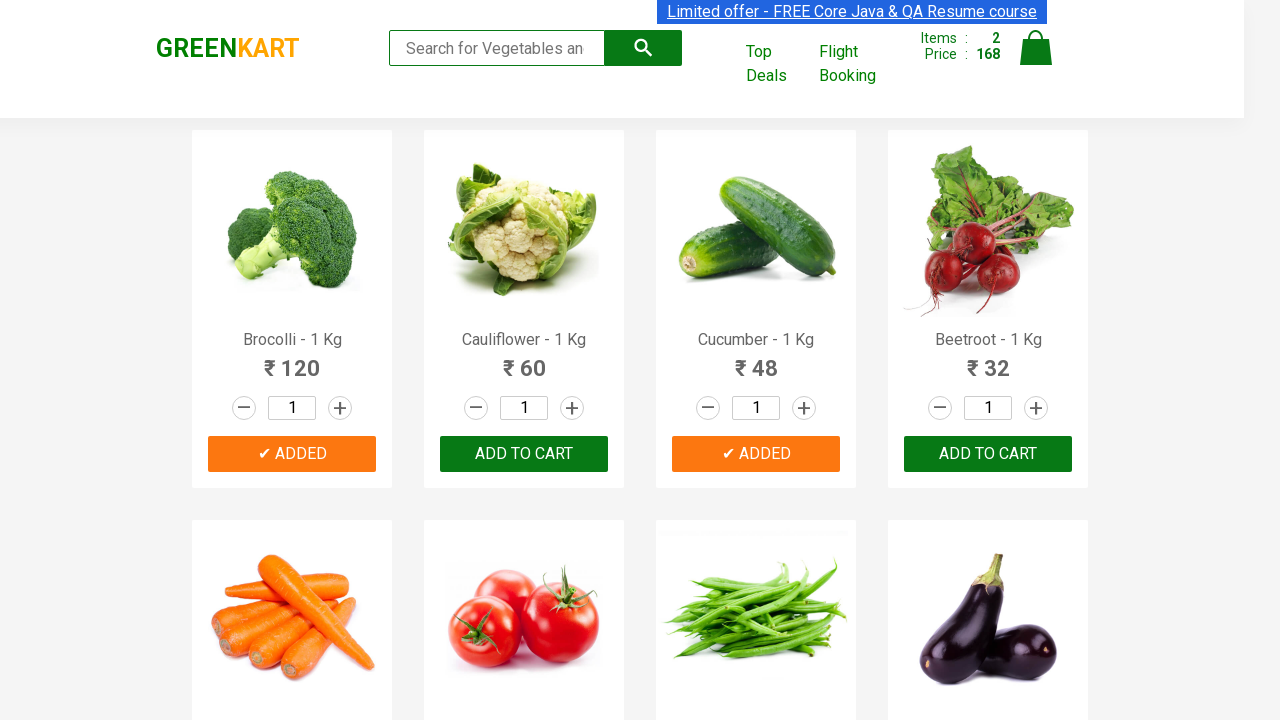

Found matching item 'Beetroot' in needed items list (3/3)
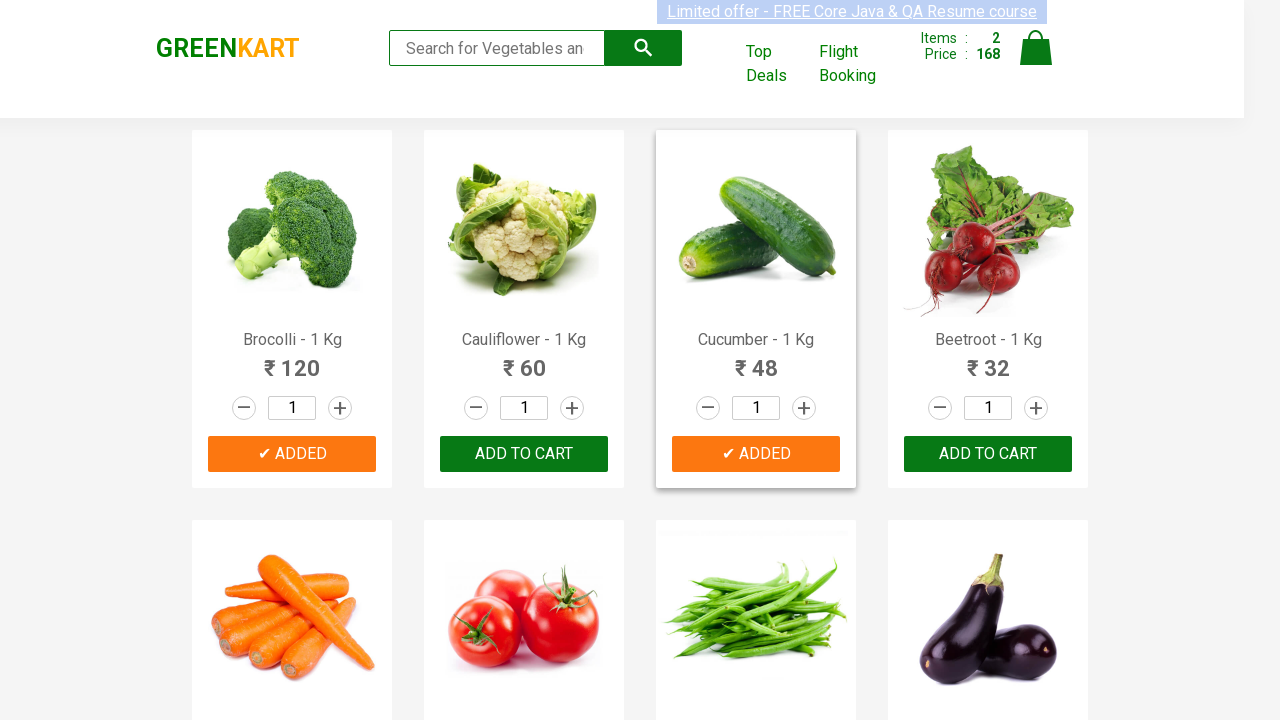

Clicked 'Add to Cart' button for 'Beetroot' at (988, 454) on xpath=//div[@class='product-action']/button >> nth=3
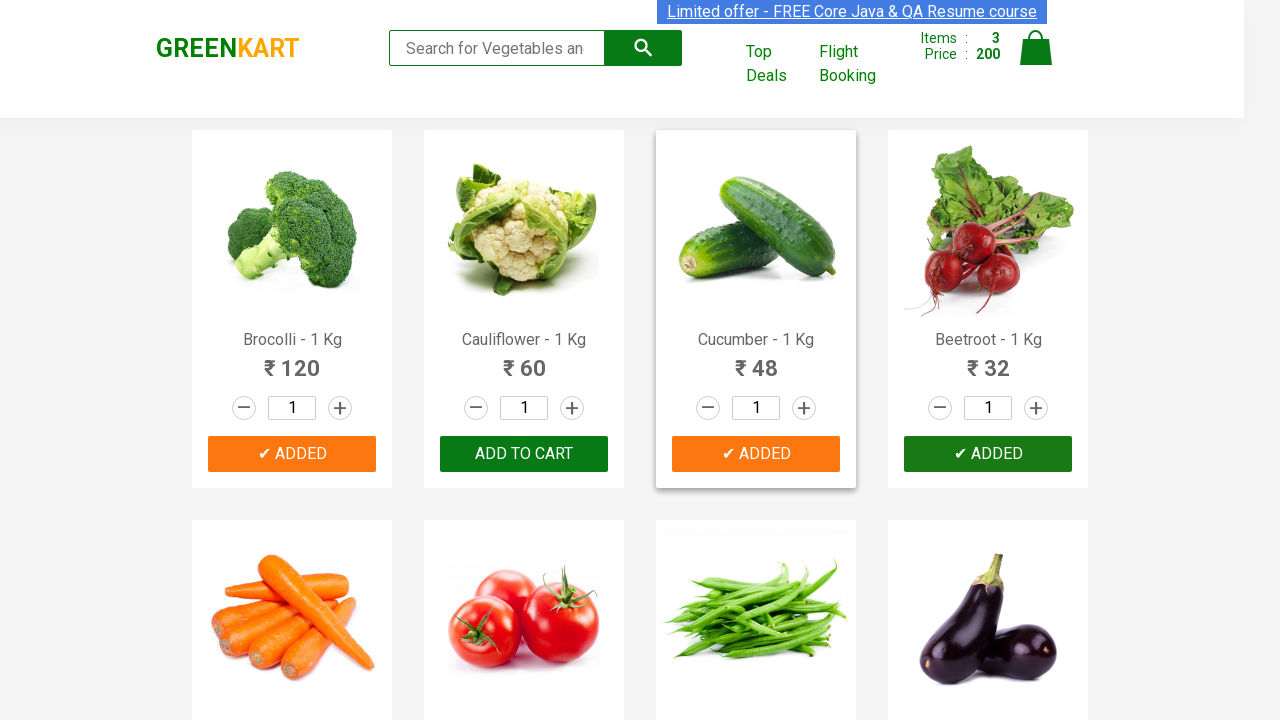

All required items have been added to cart - stopping iteration
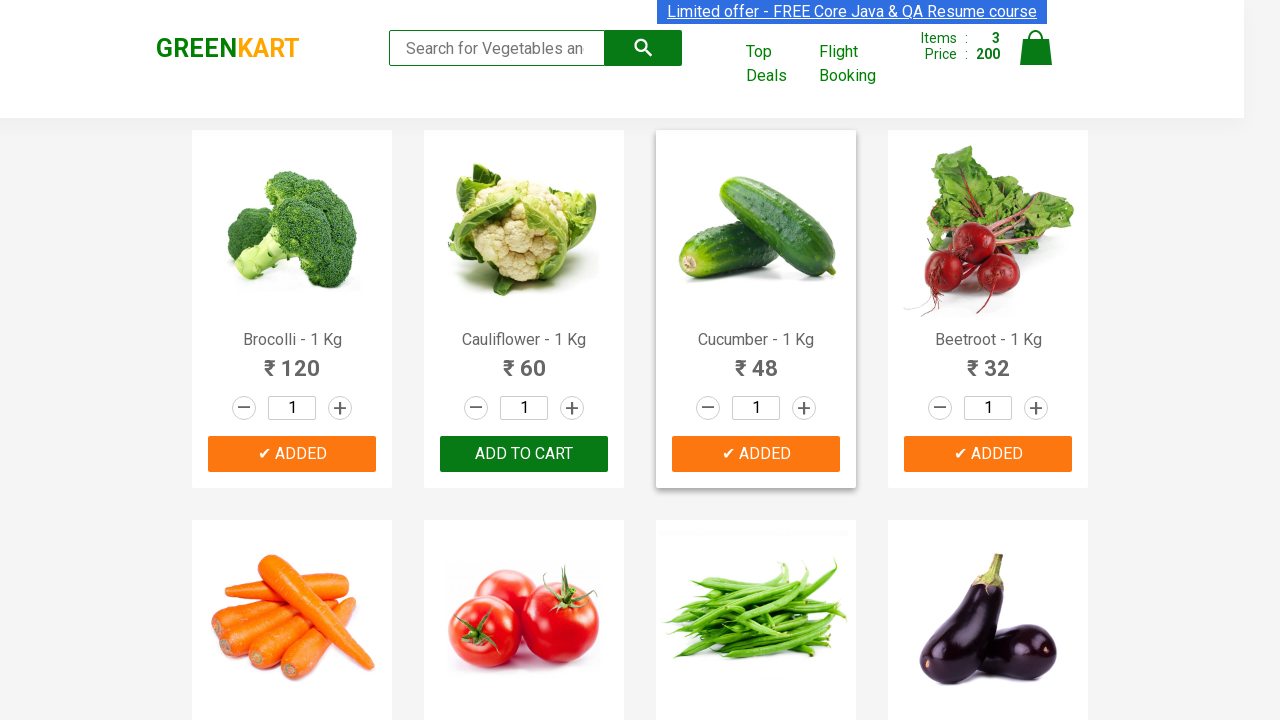

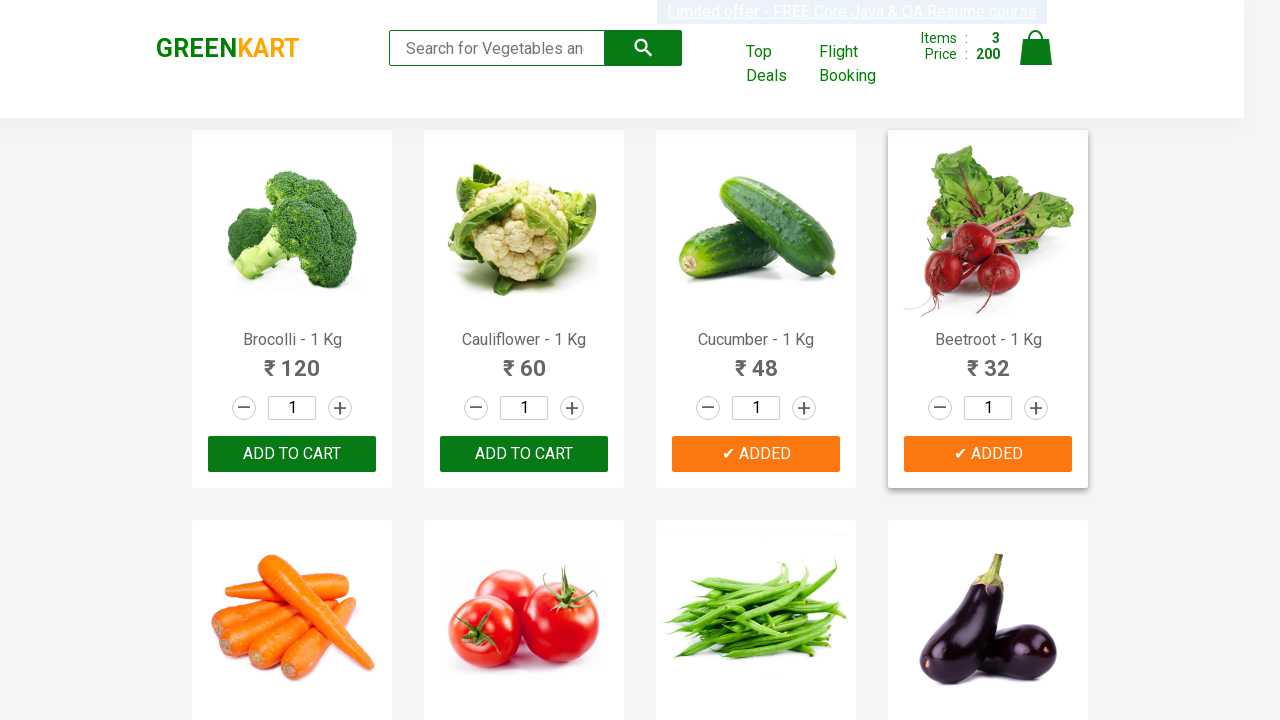